Tests handling of browser print dialog by triggering it with Ctrl+P keyboard shortcut and then dismissing it using Tab and Enter keys

Starting URL: https://www.selenium.dev/

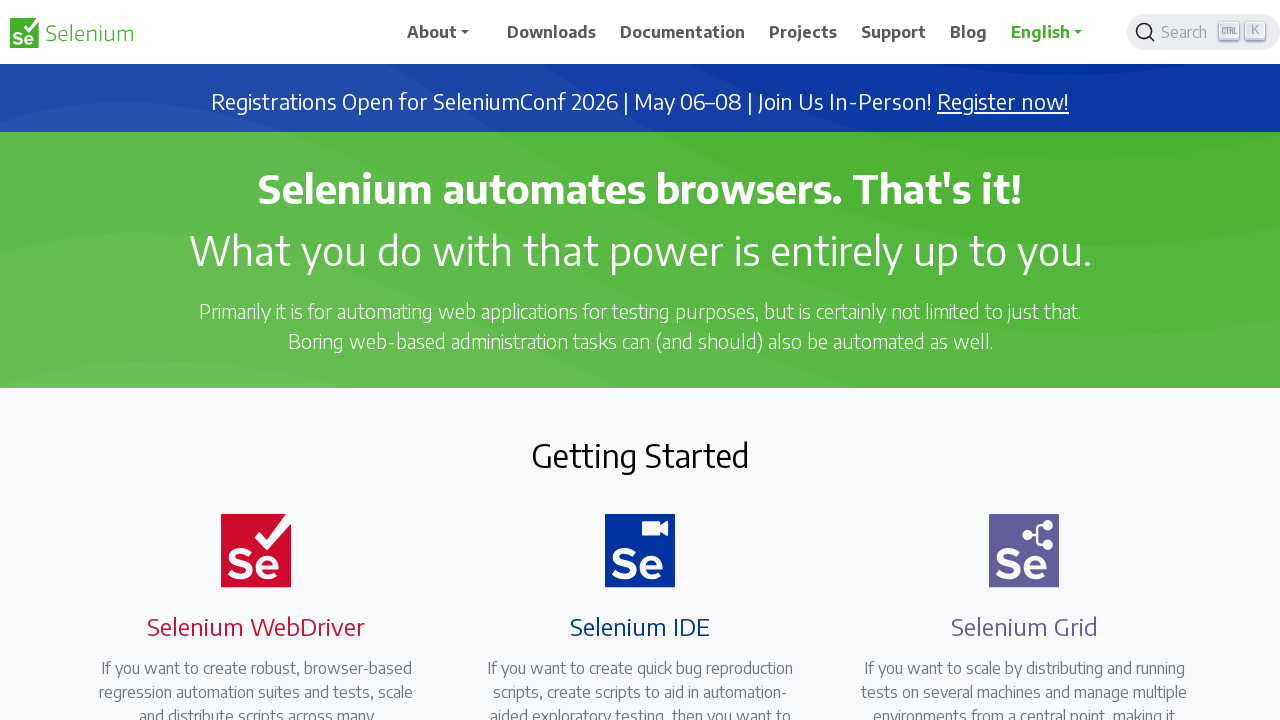

Waited for page to fully load with domcontentloaded state
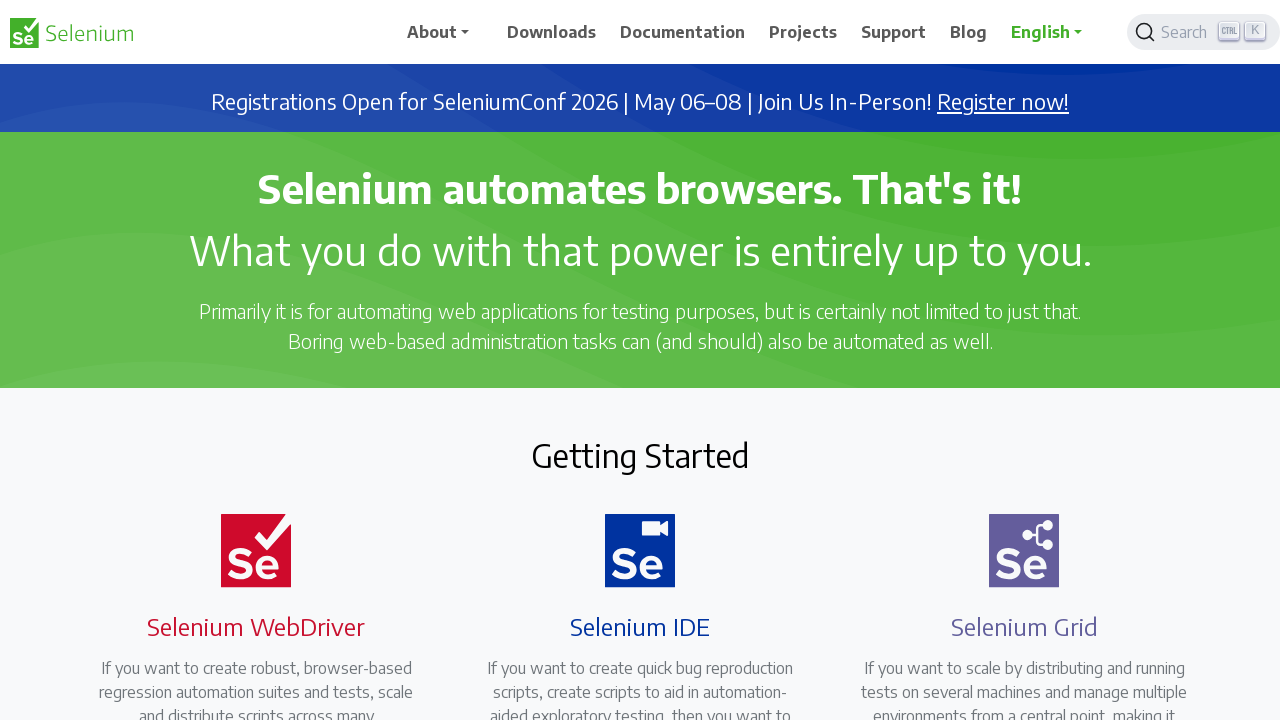

Triggered print dialog with Ctrl+P keyboard shortcut
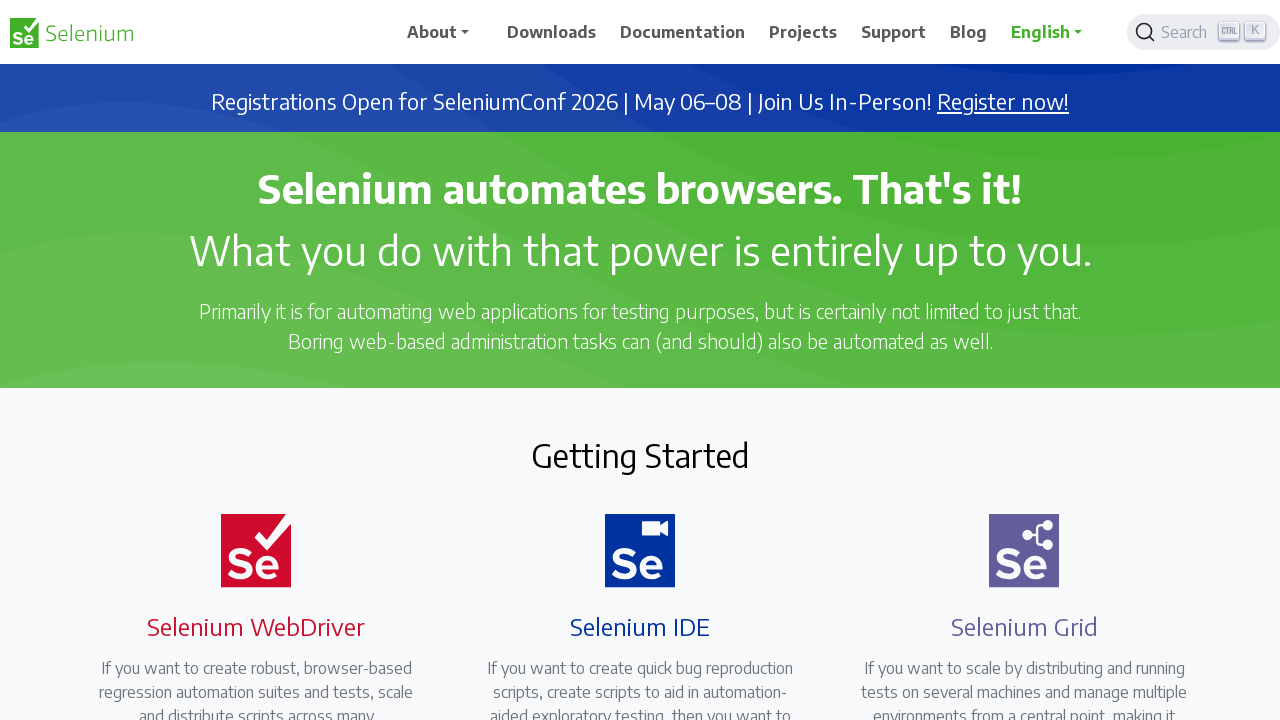

Waited 2 seconds for print dialog to appear
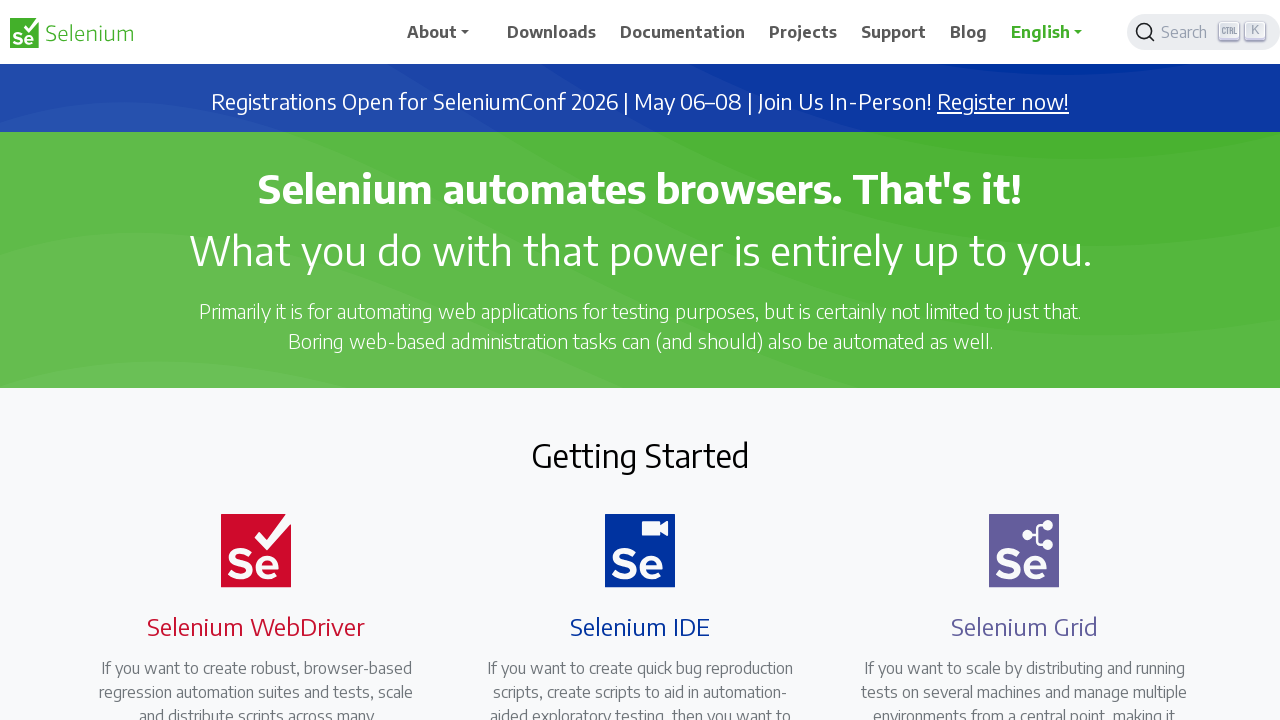

Pressed Tab to shift focus to cancel button
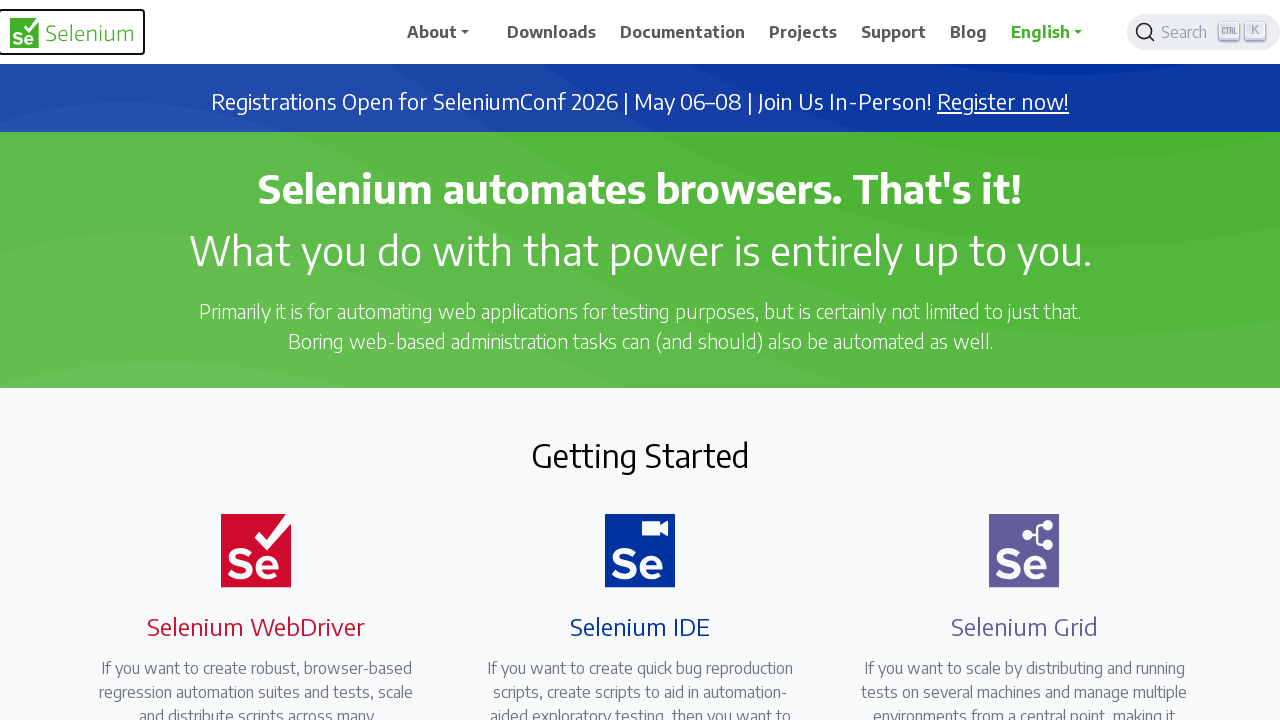

Waited 1 second after Tab press
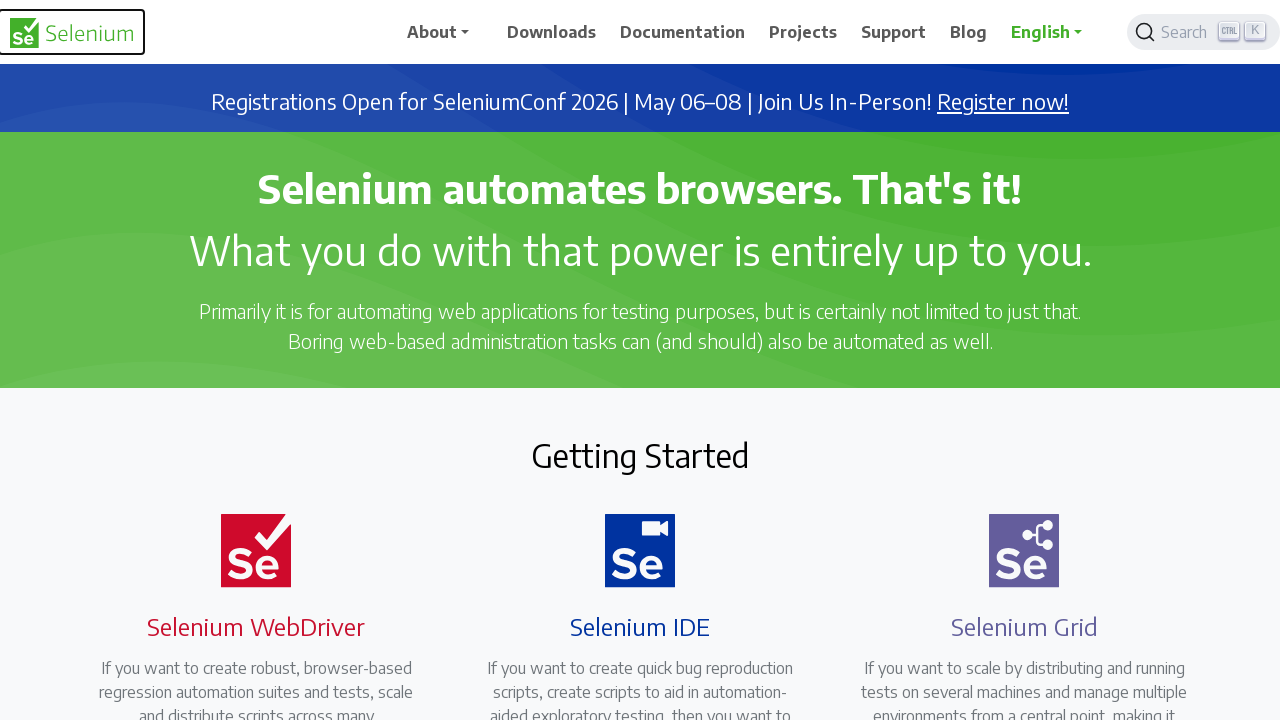

Pressed Enter to dismiss the print dialog
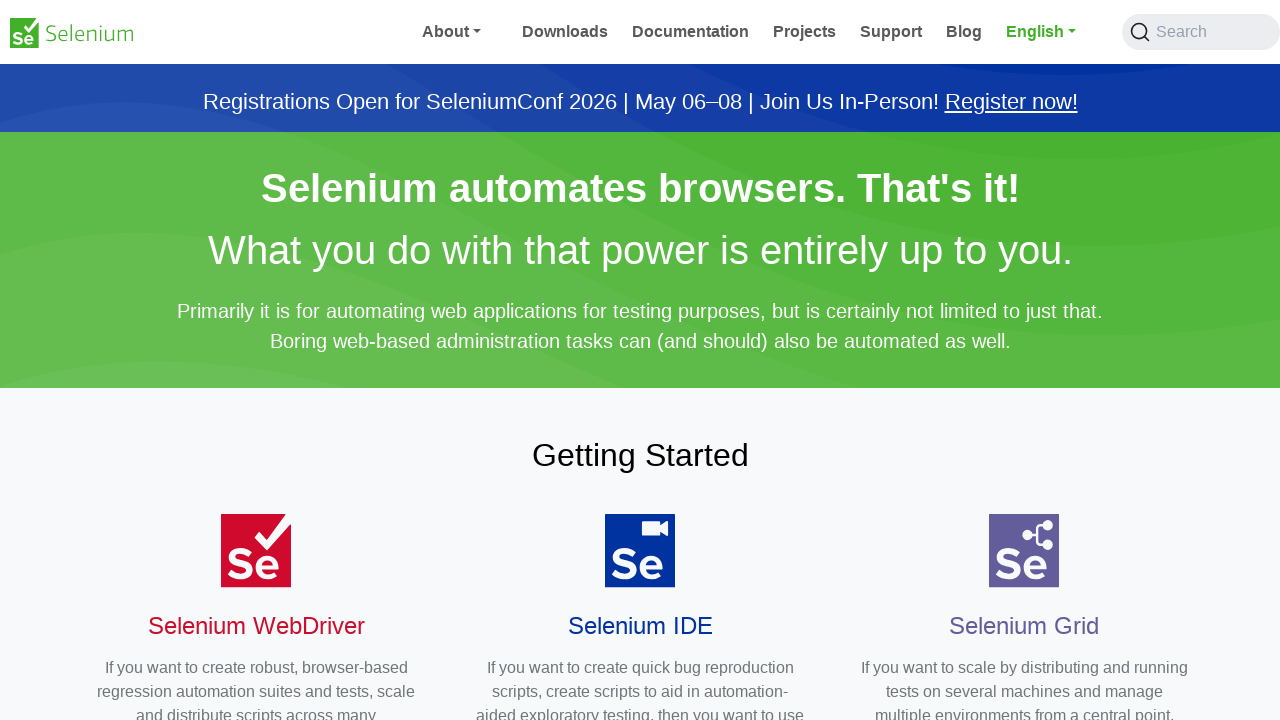

Waited 1 second to confirm print dialog was dismissed
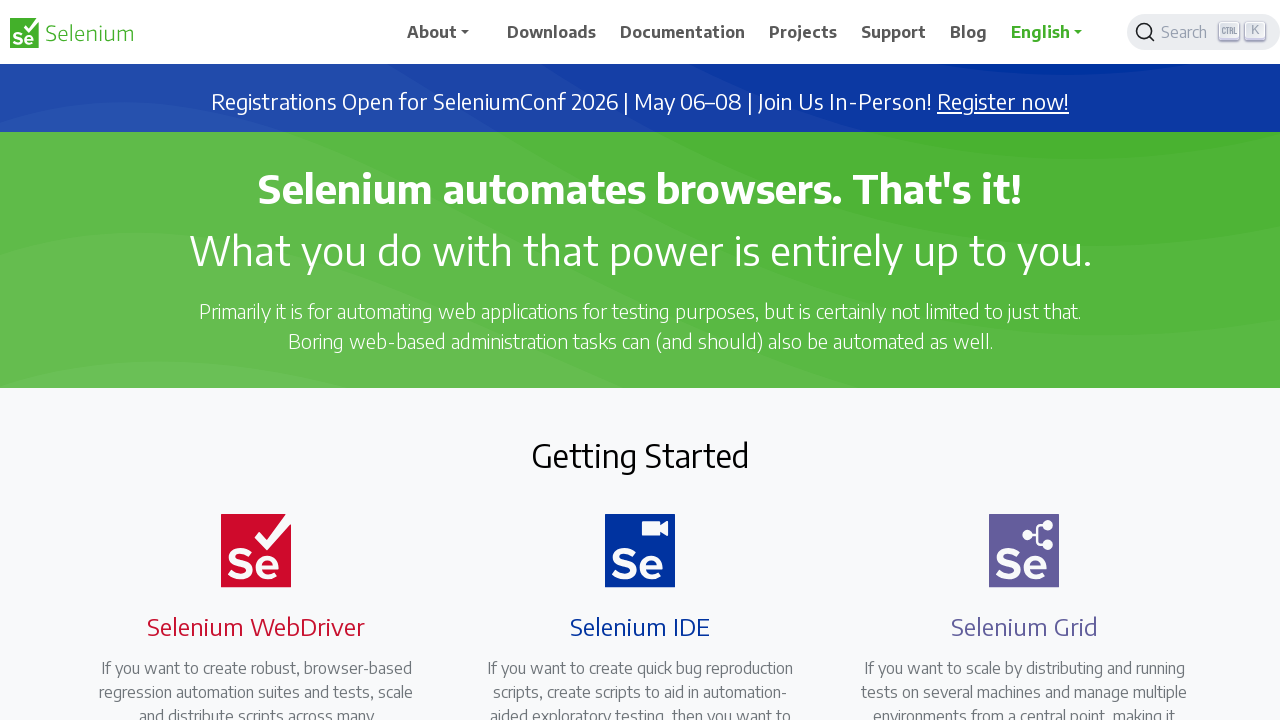

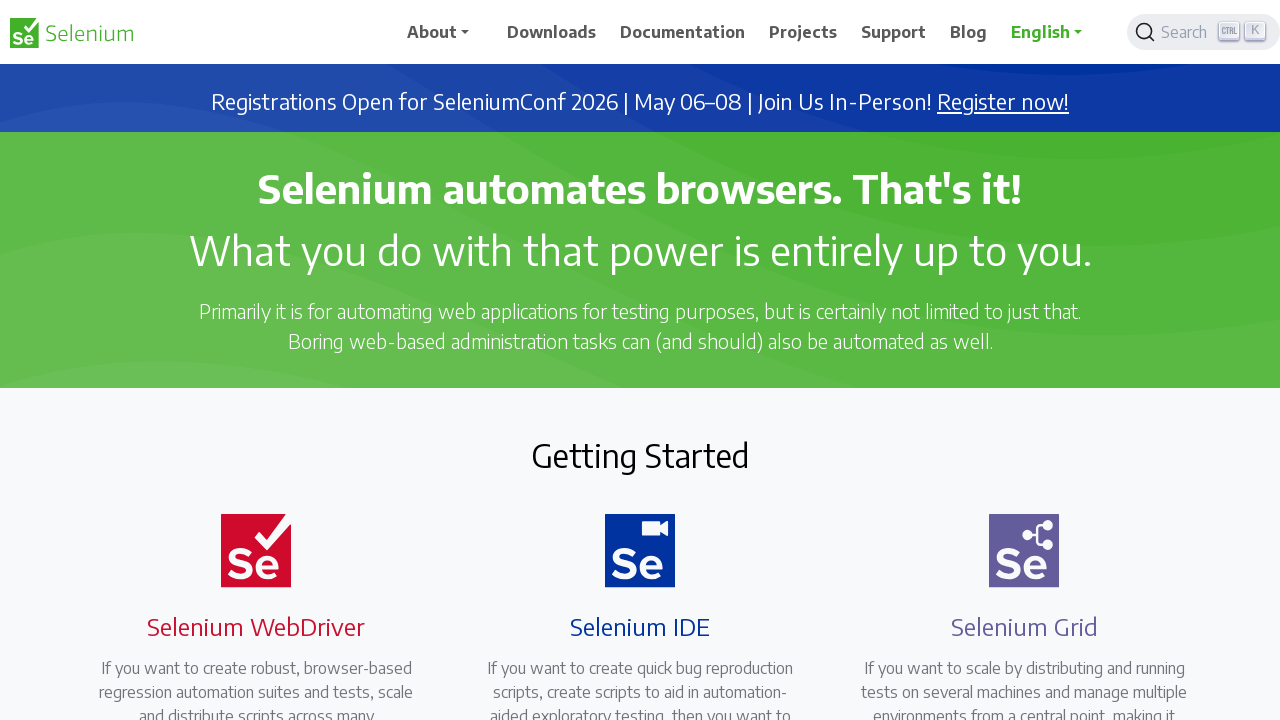